Tests marking individual todo items as complete by checking their checkboxes.

Starting URL: https://demo.playwright.dev/todomvc

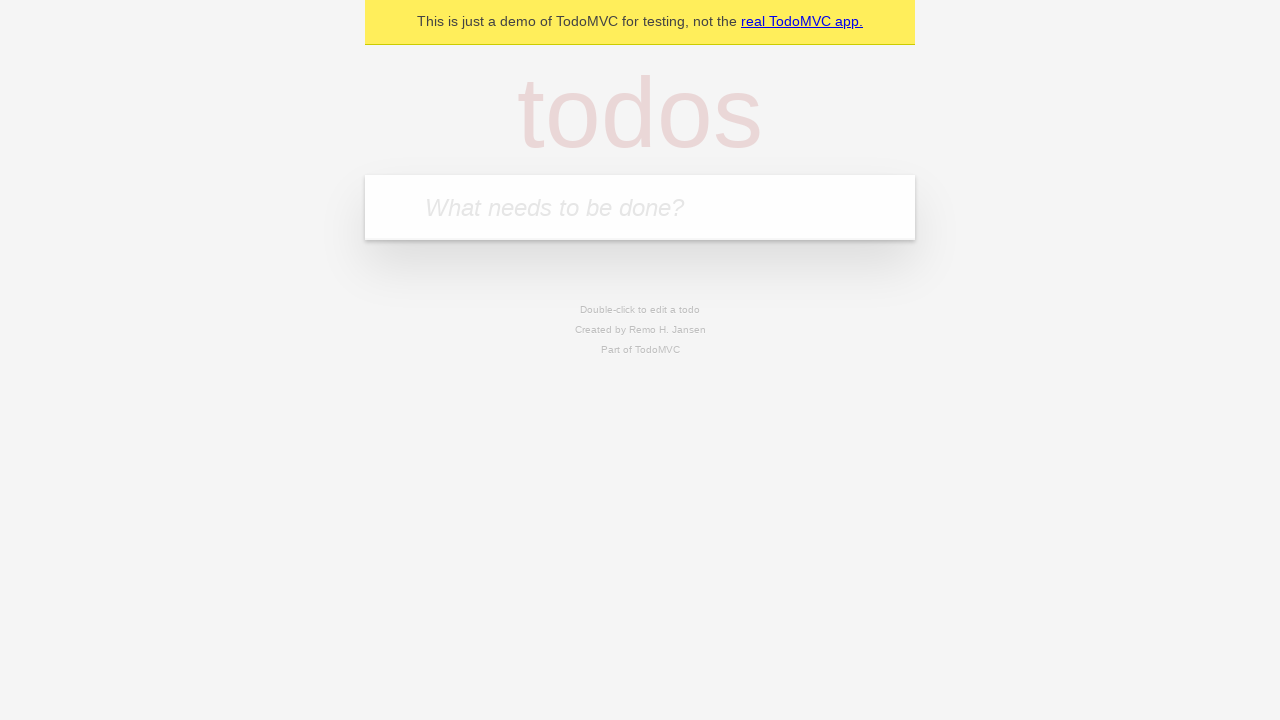

Filled todo input with 'buy some cheese' on internal:attr=[placeholder="What needs to be done?"i]
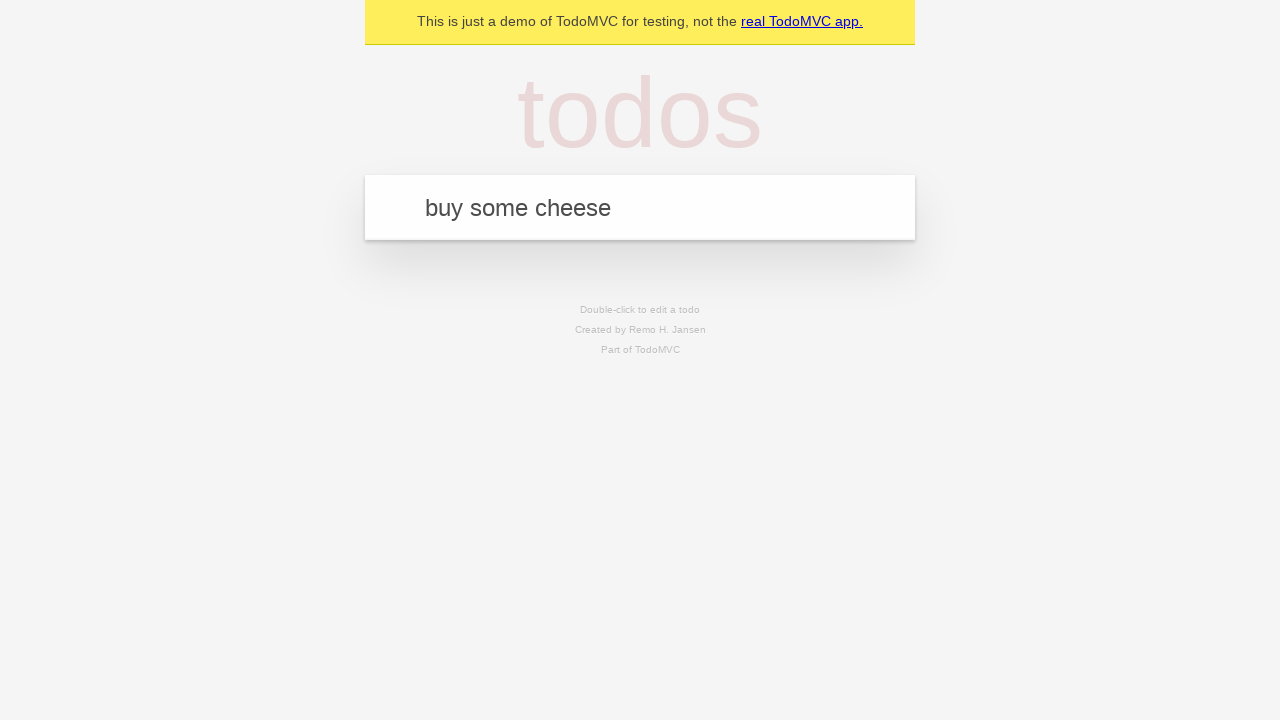

Pressed Enter to create first todo item on internal:attr=[placeholder="What needs to be done?"i]
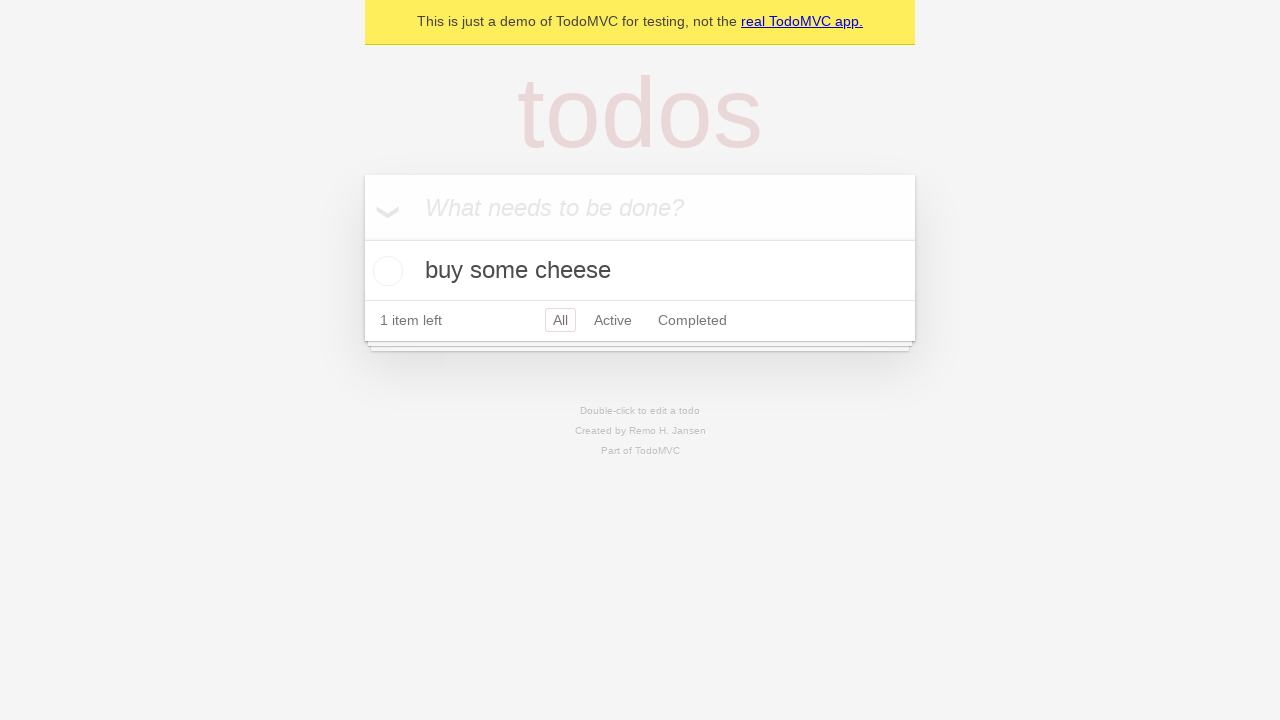

Filled todo input with 'feed the cat' on internal:attr=[placeholder="What needs to be done?"i]
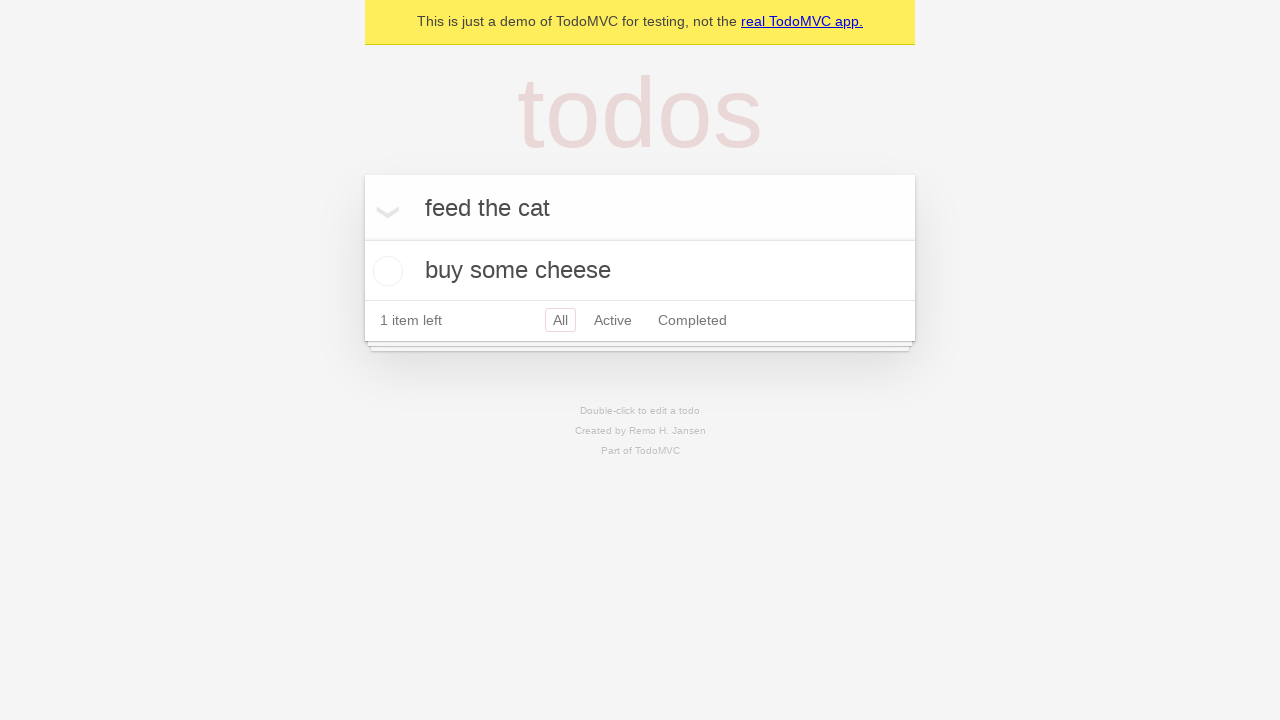

Pressed Enter to create second todo item on internal:attr=[placeholder="What needs to be done?"i]
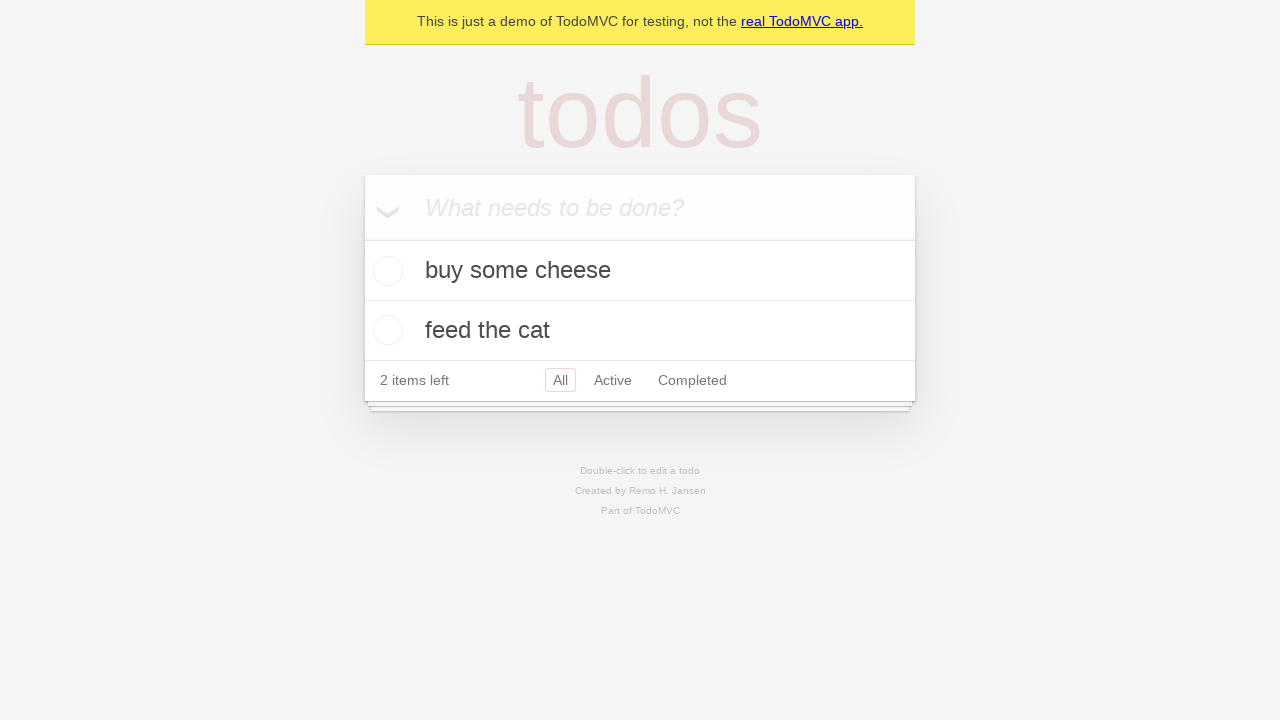

Checked checkbox for first todo item 'buy some cheese' at (385, 271) on [data-testid='todo-item'] >> nth=0 >> internal:role=checkbox
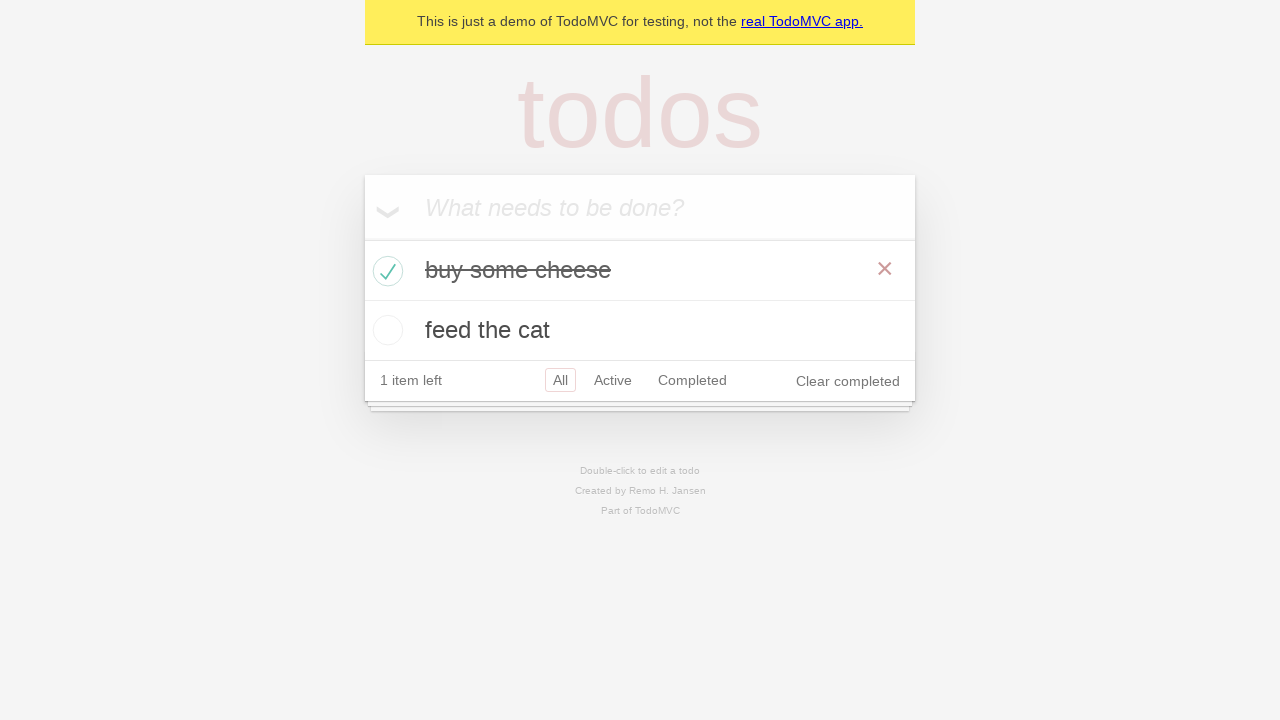

Checked checkbox for second todo item 'feed the cat' at (385, 330) on [data-testid='todo-item'] >> nth=1 >> internal:role=checkbox
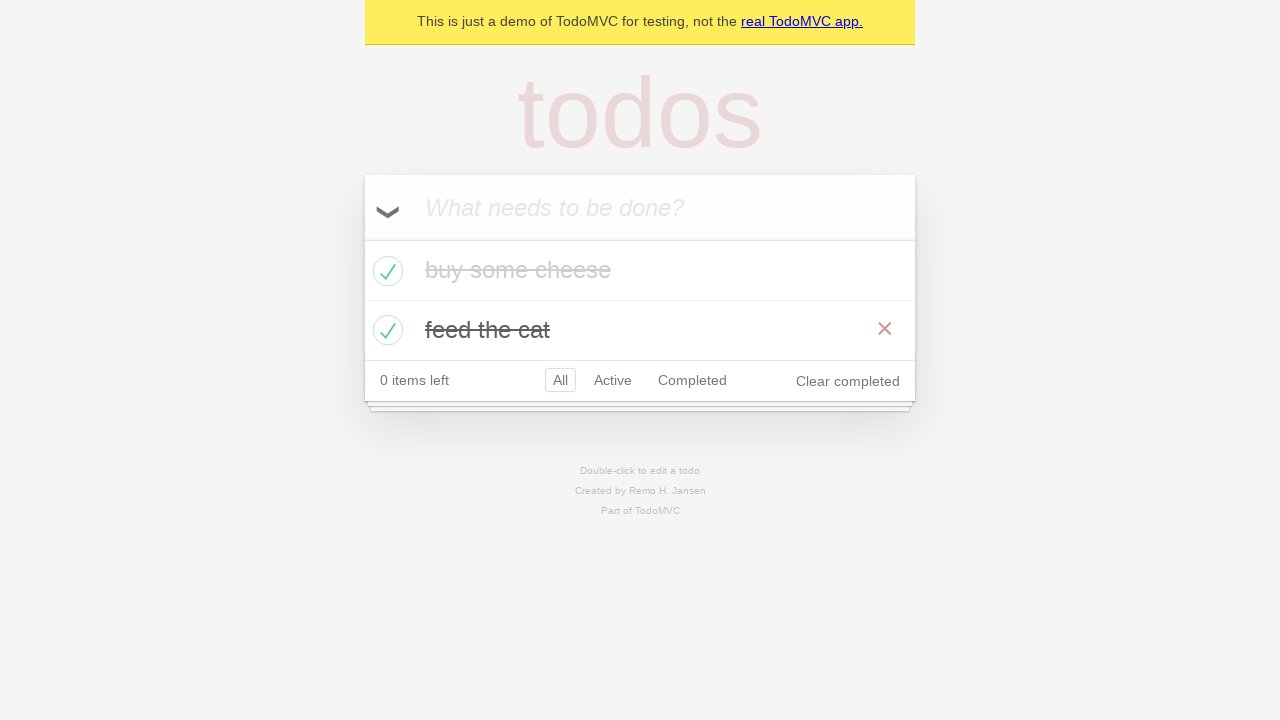

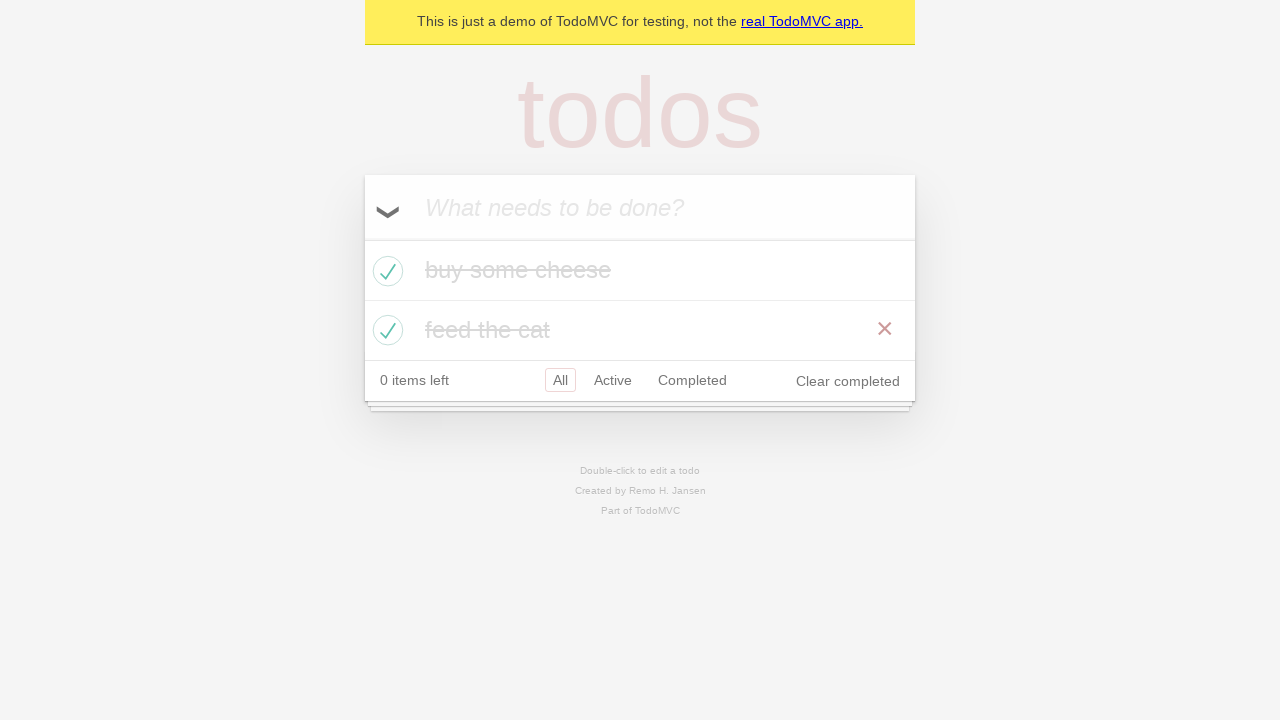